Tests a form submission by entering a username and verifying the greeting message displayed

Starting URL: http://ec2-3-83-86-27.compute-1.amazonaws.com/index.php

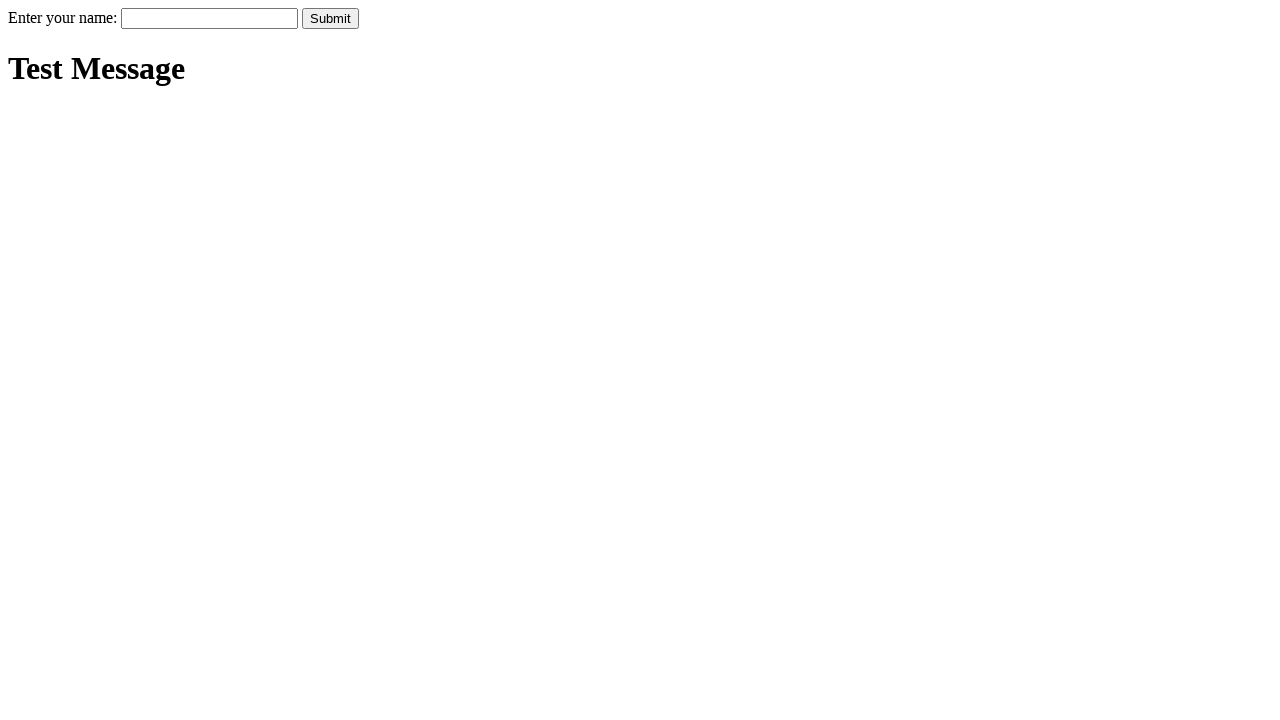

Filled username field with 'Charlie' on input[name='username']
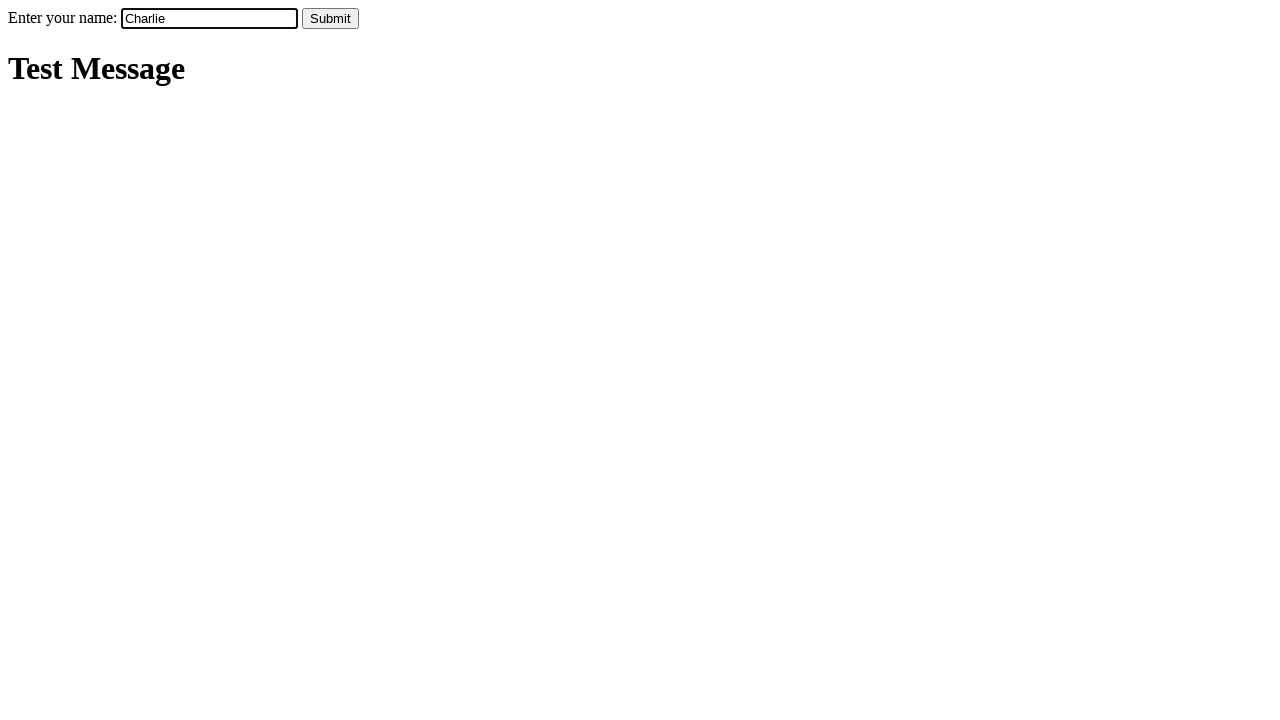

Clicked submit button to submit form at (330, 18) on input[type='submit']
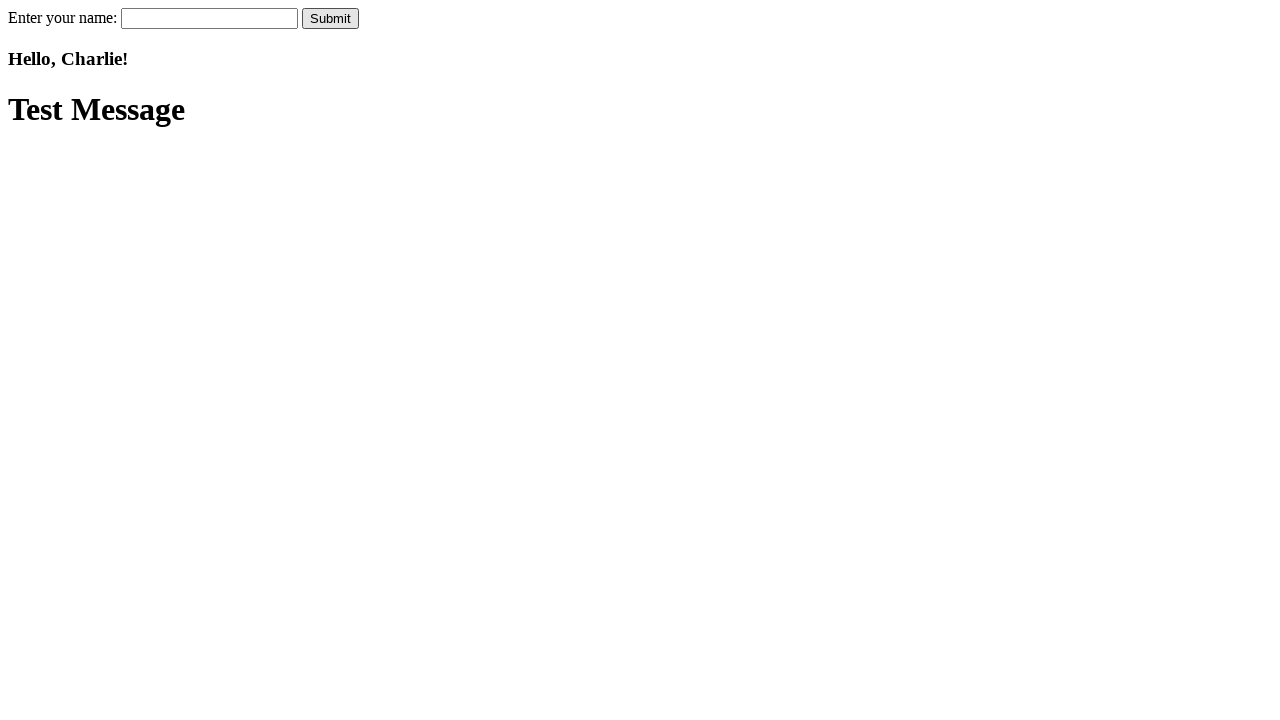

Greeting message appeared on page
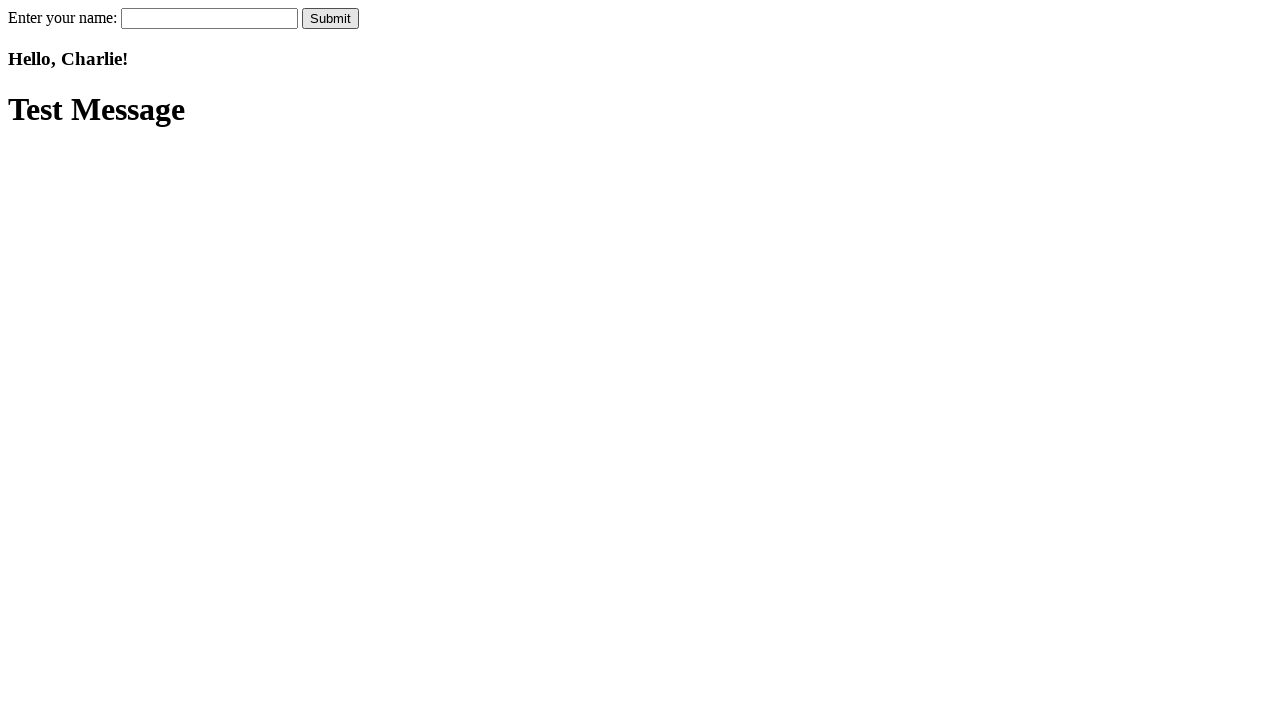

Verified greeting message displays 'Hello, Charlie!'
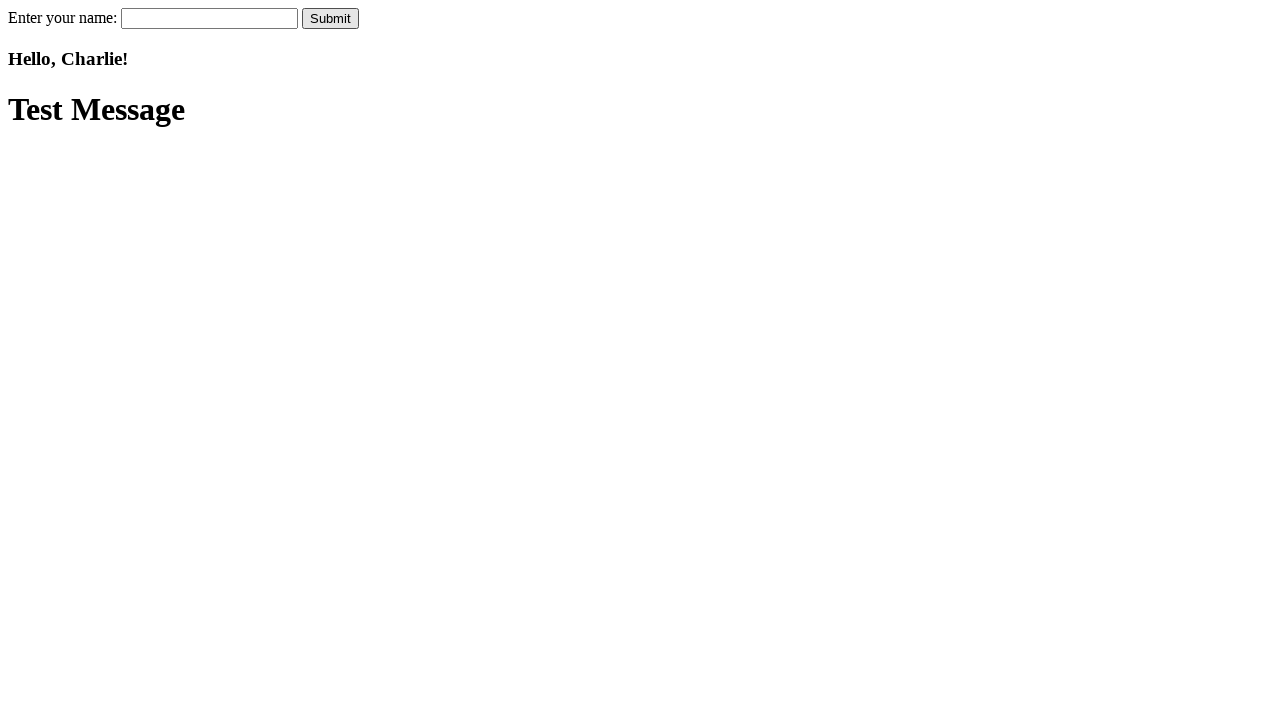

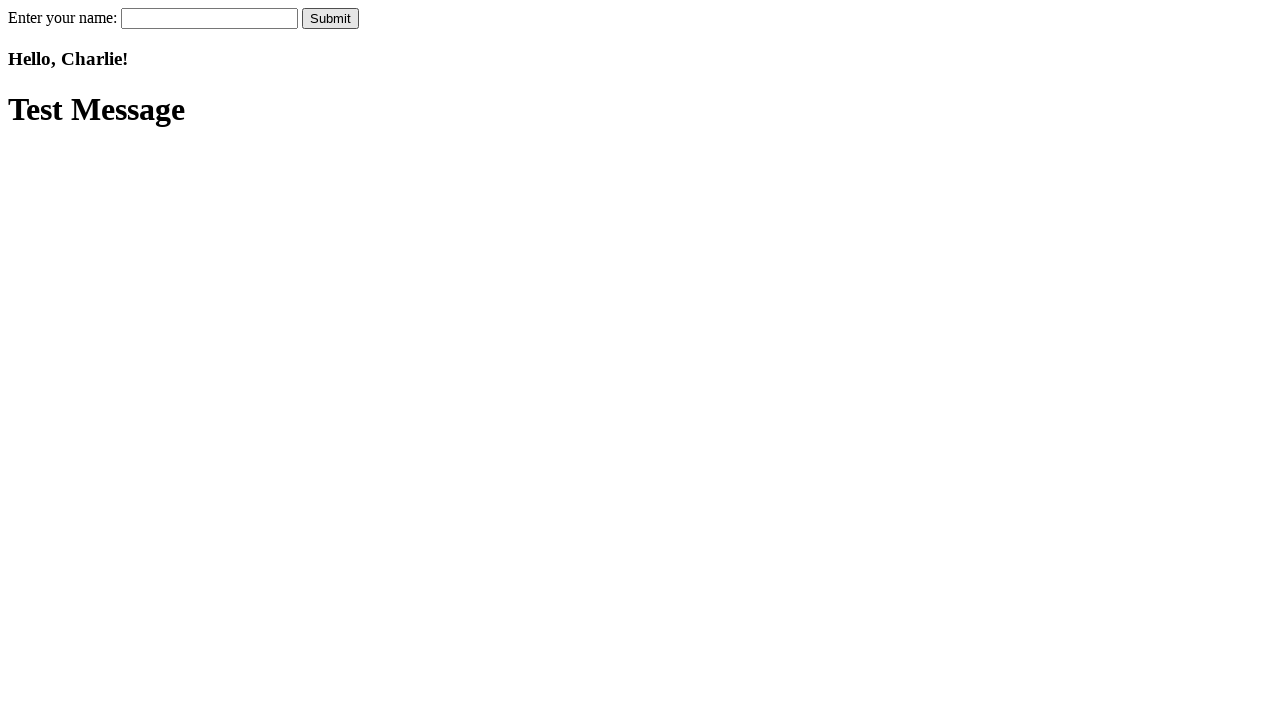